Tests FluentWait concept by navigating to the Edit page and filling in a name field using polling wait strategy

Starting URL: https://letcode.in/test

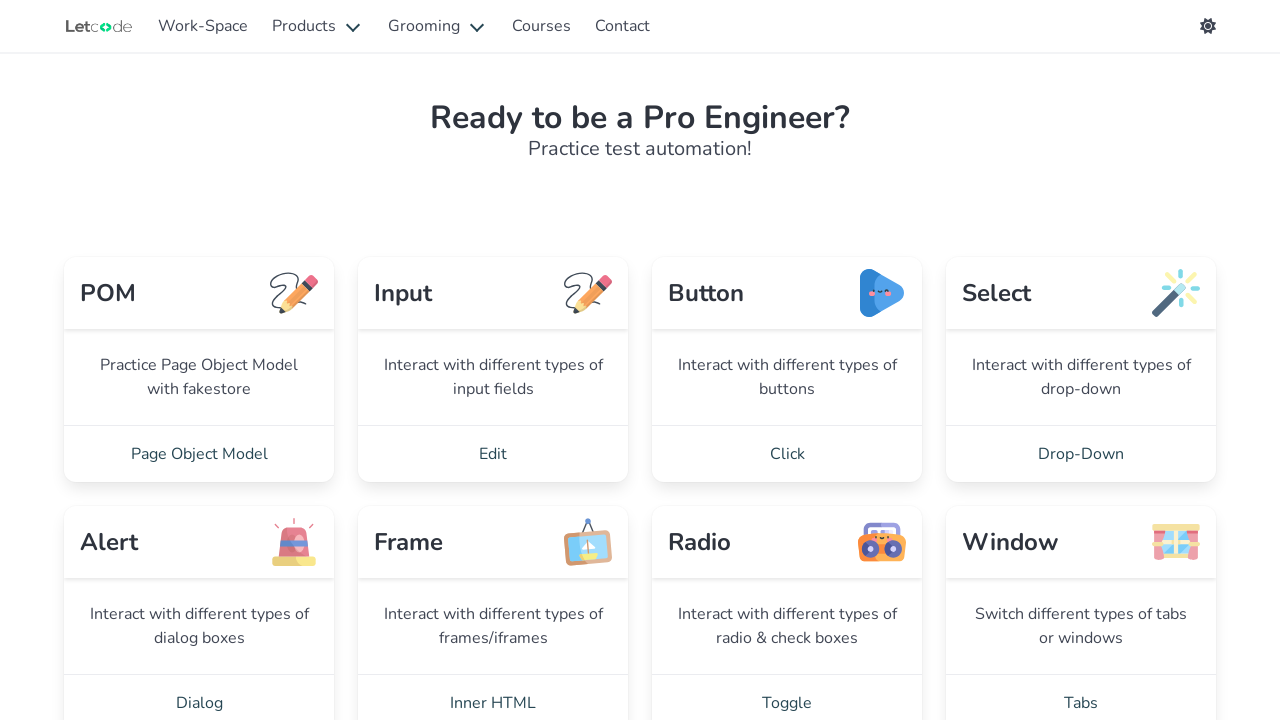

Waited for Edit link to become visible
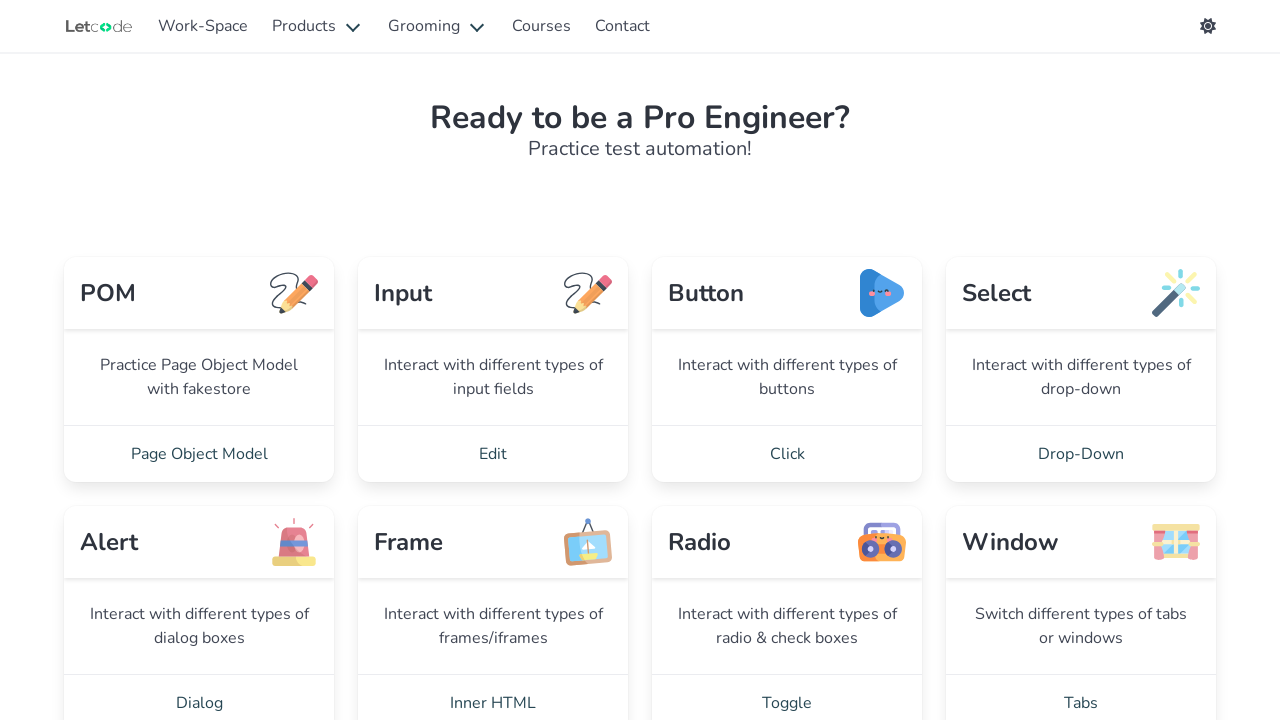

Clicked on Edit link to navigate to Edit page at (493, 454) on xpath=//a[text()=' Edit ']
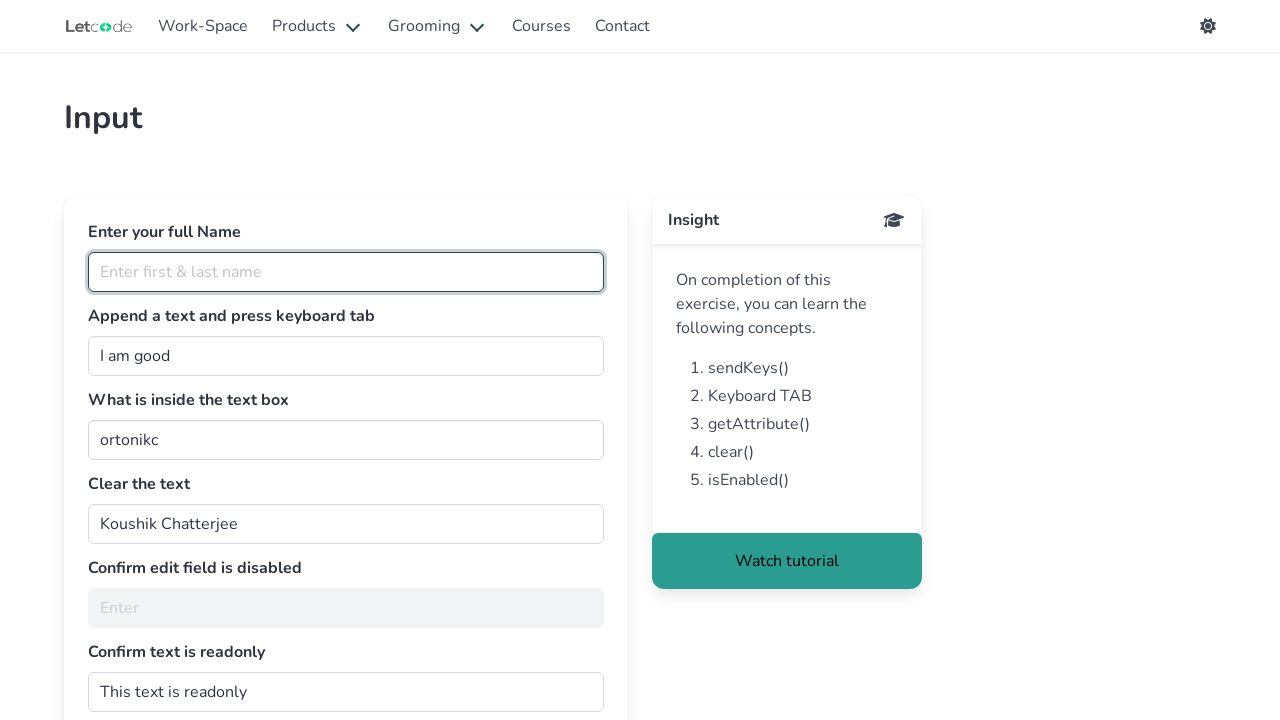

Filled in full name field with 'Indranil' using polling wait strategy on #fullName
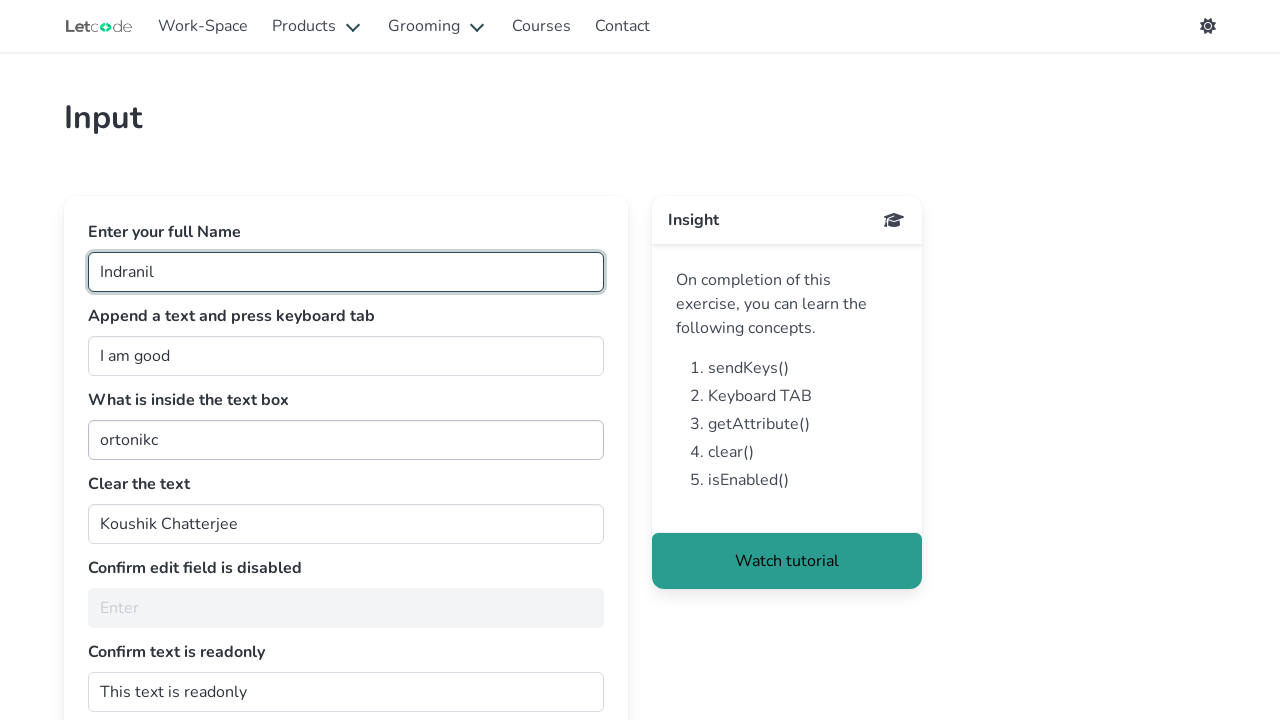

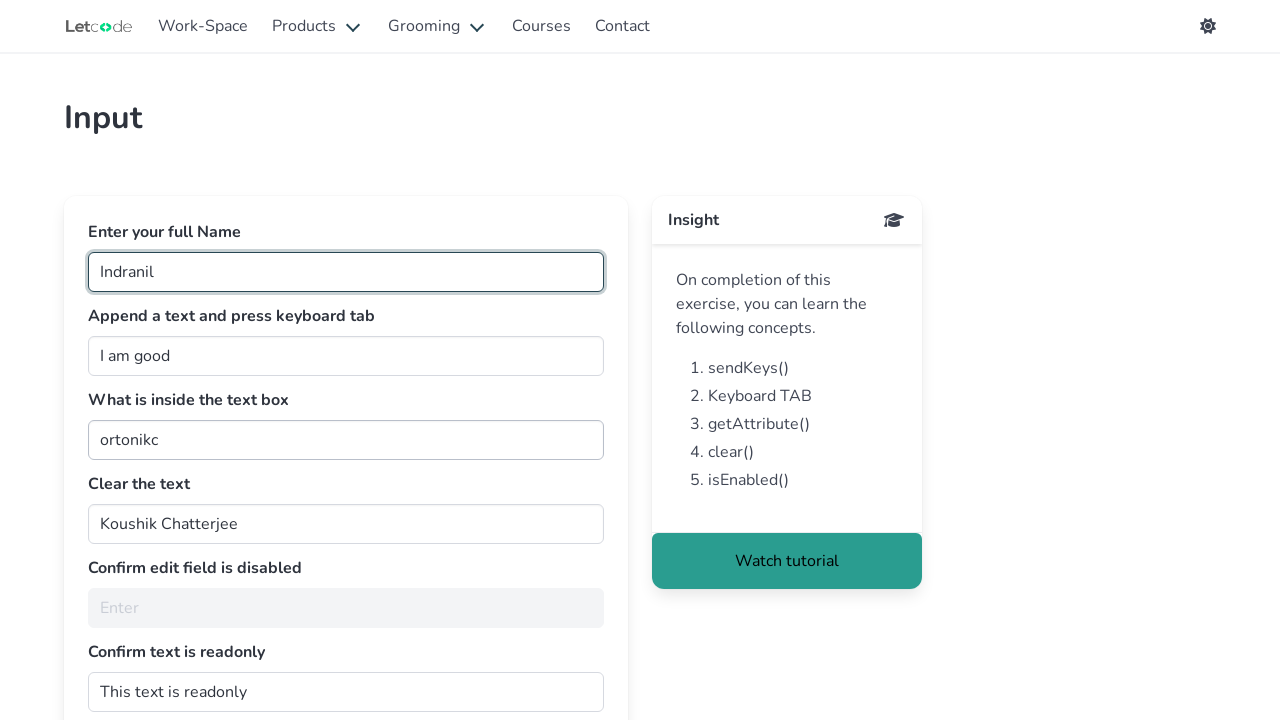